Tests that the text input field clears after adding a todo item

Starting URL: https://demo.playwright.dev/todomvc

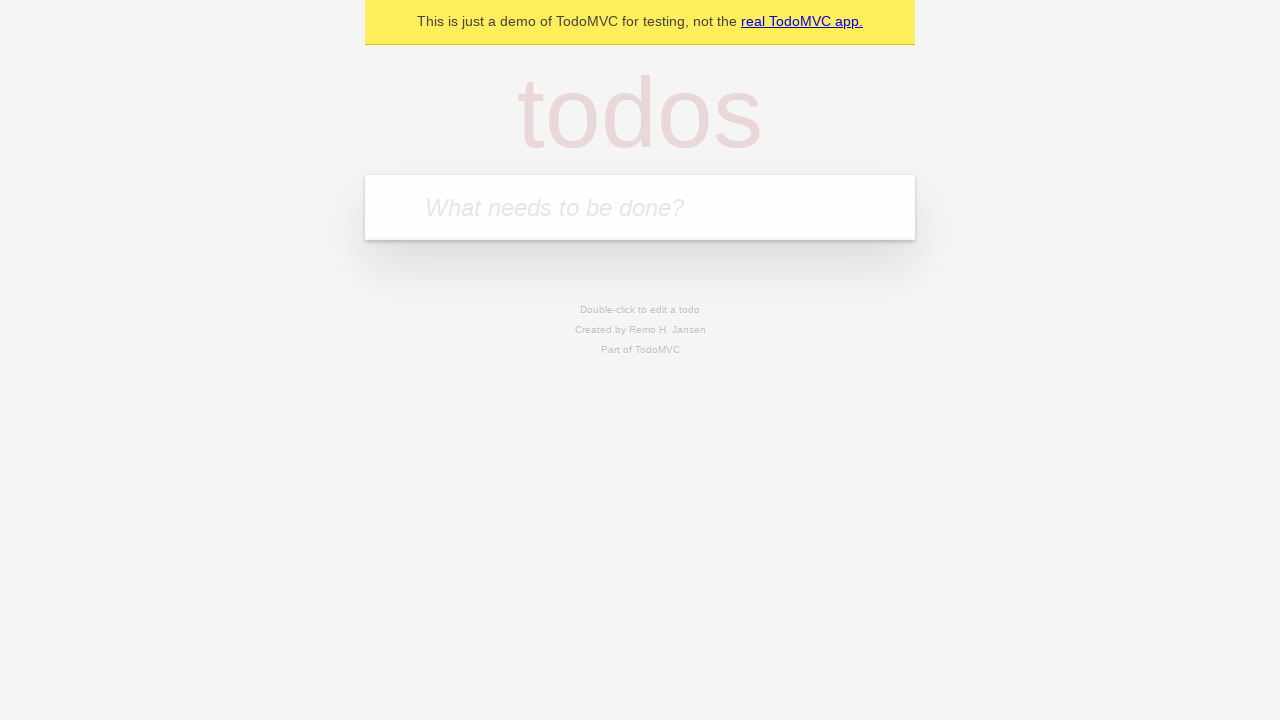

Filled text input field with 'buy some cheese' on .new-todo
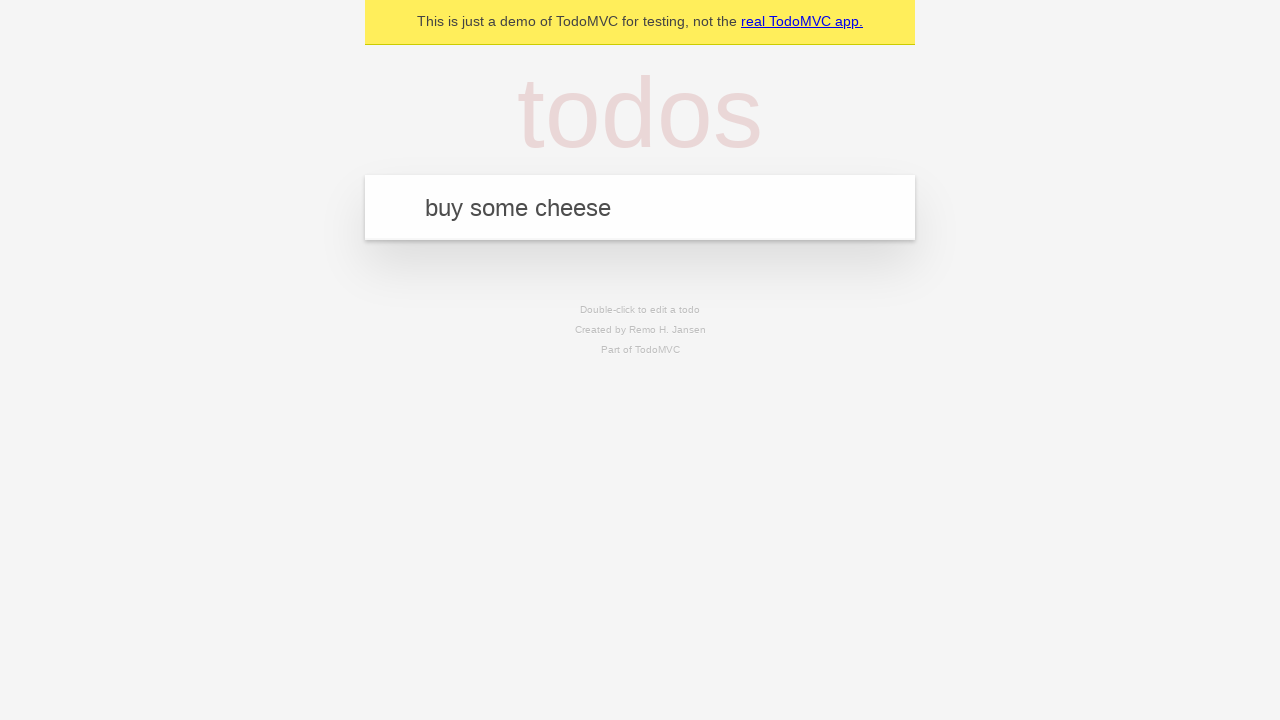

Pressed Enter to add todo item on .new-todo
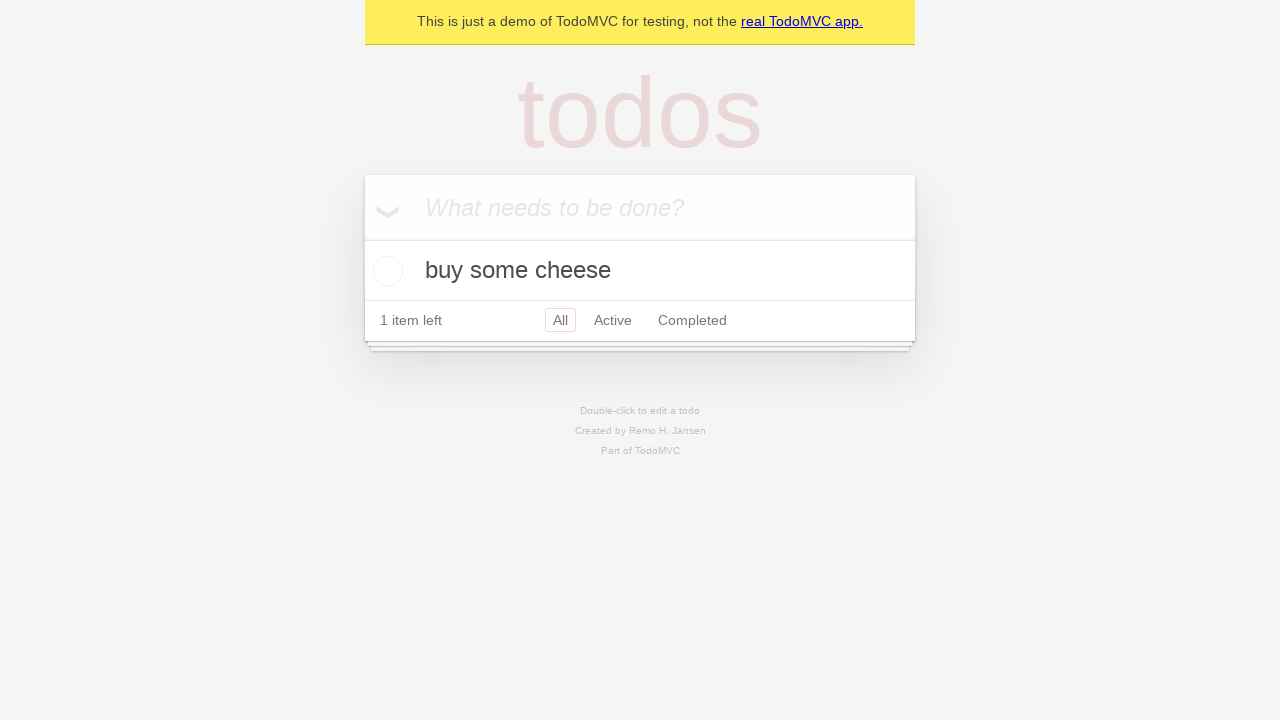

Waited for todo item to appear in list
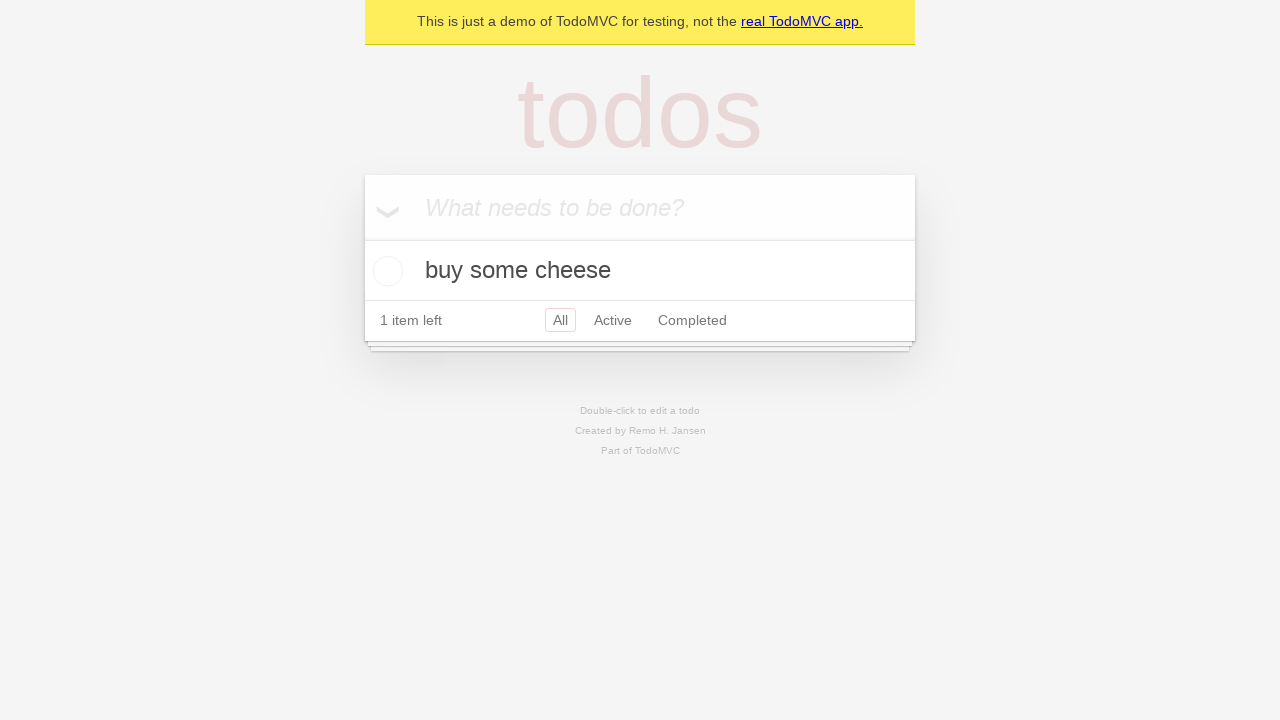

Verified that text input field has been cleared
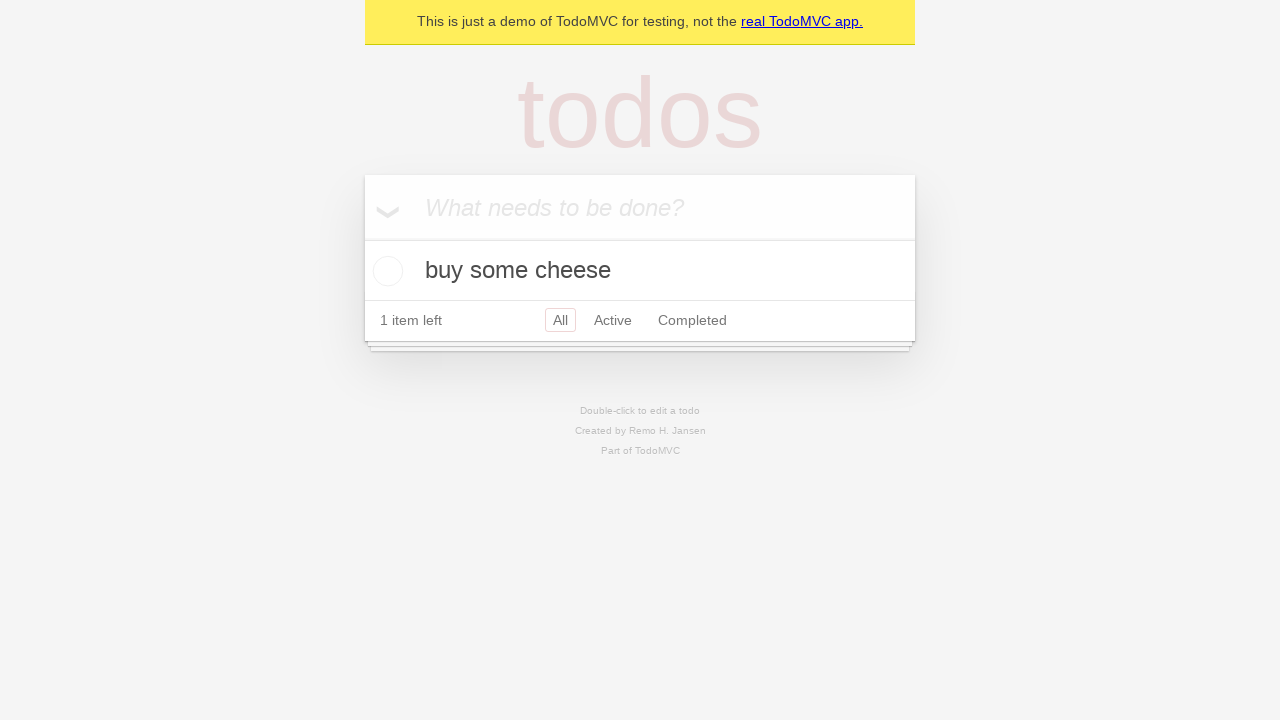

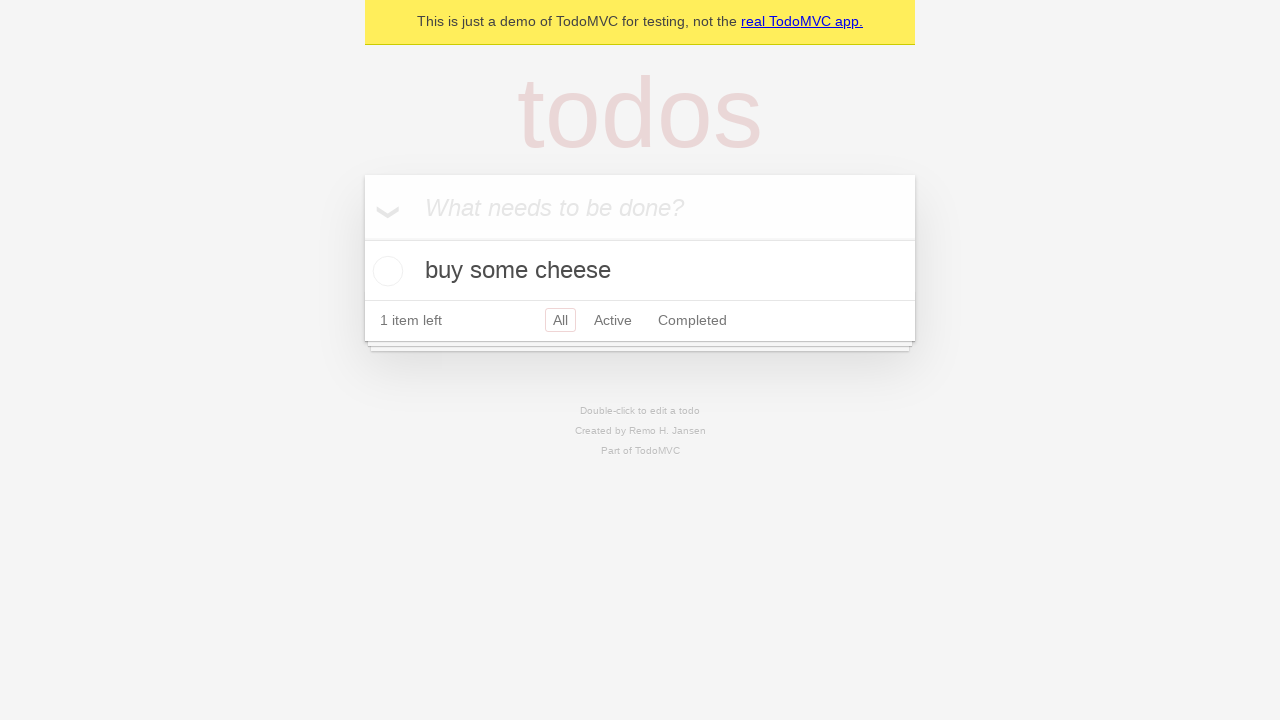